Tests editing a Kanban card by completing a subtask and moving the card to the first column, then verifying the card was moved successfully.

Starting URL: https://kanban-566d8.firebaseapp.com/

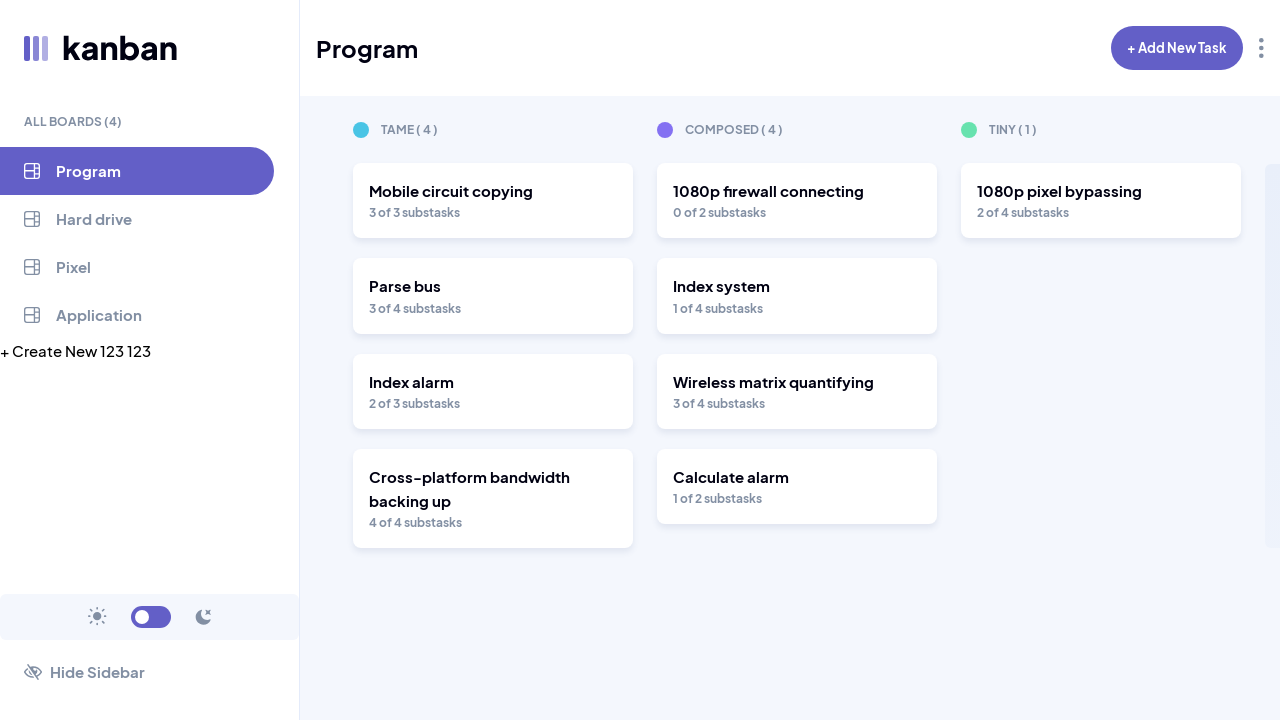

Found all Kanban columns
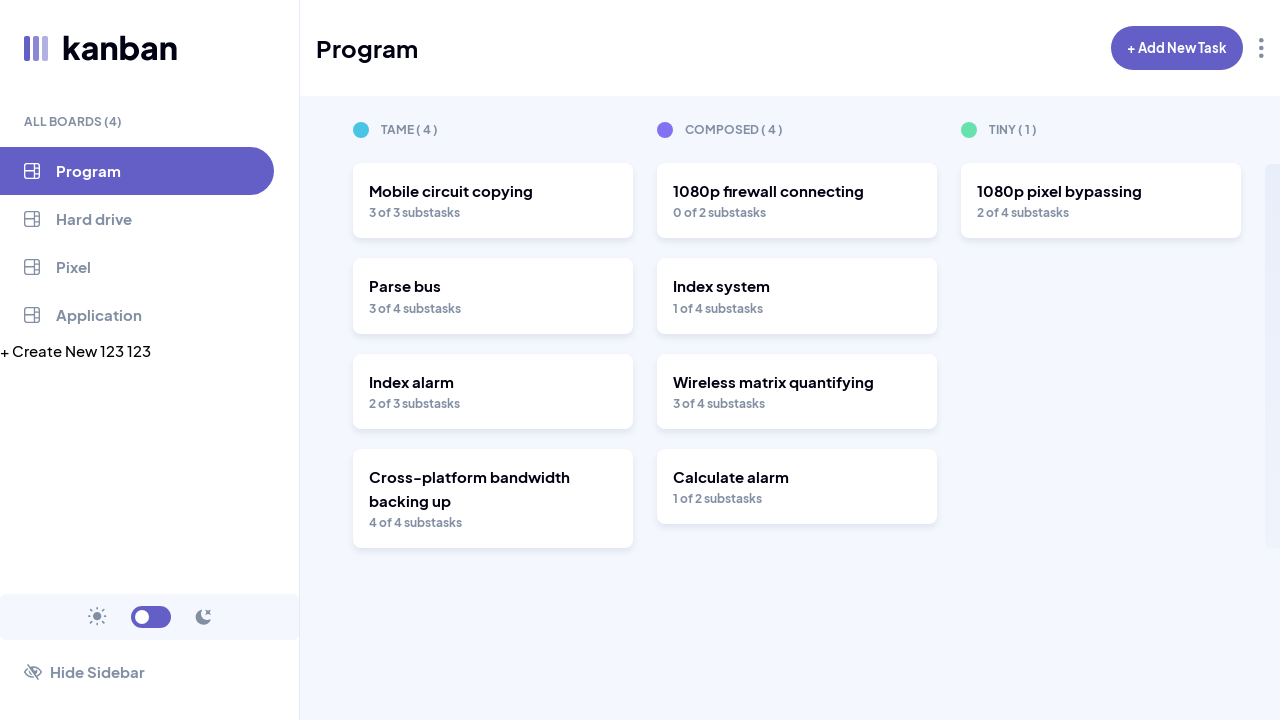

Identified non-first columns (excluding the first column)
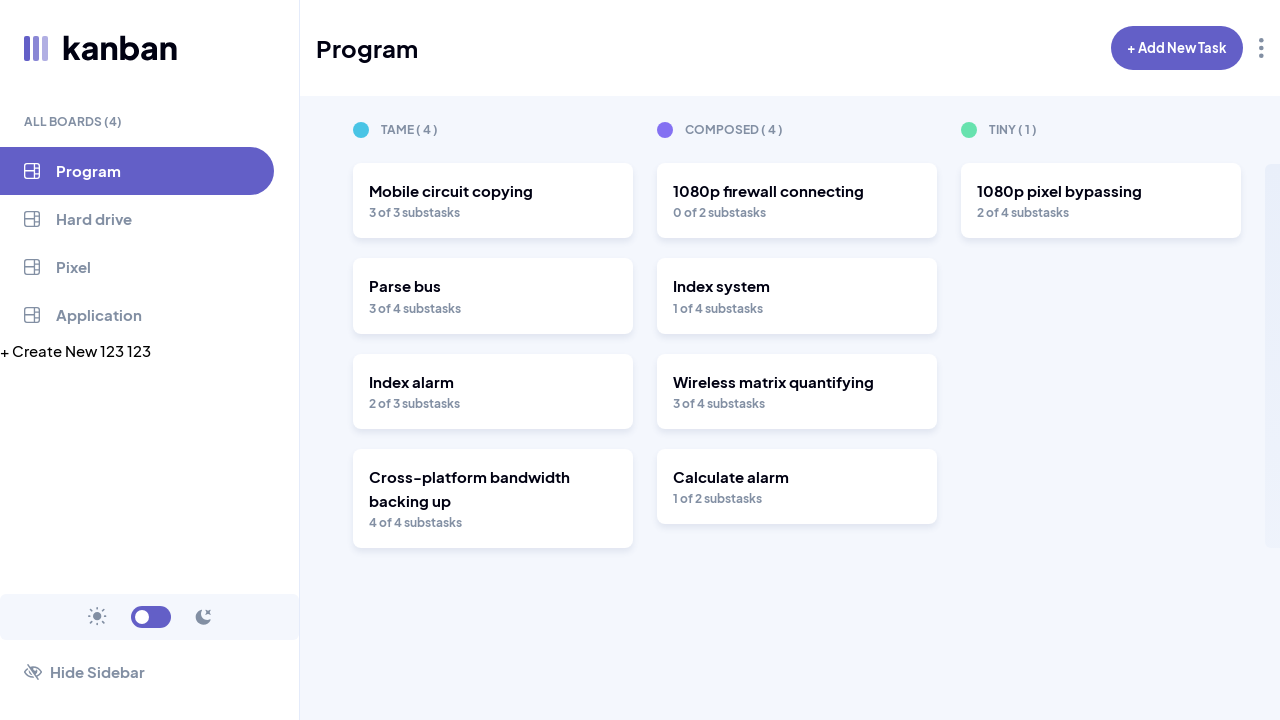

Found card with title: 1080p firewall connecting
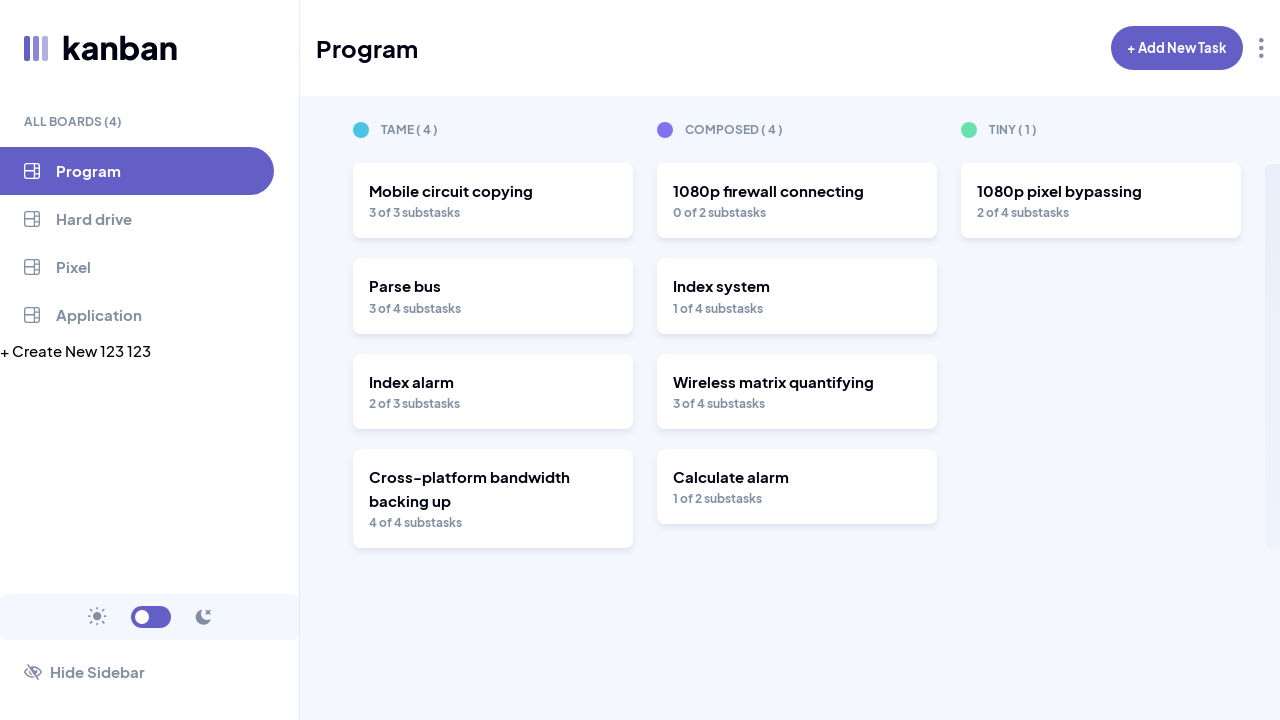

Clicked on card to open details
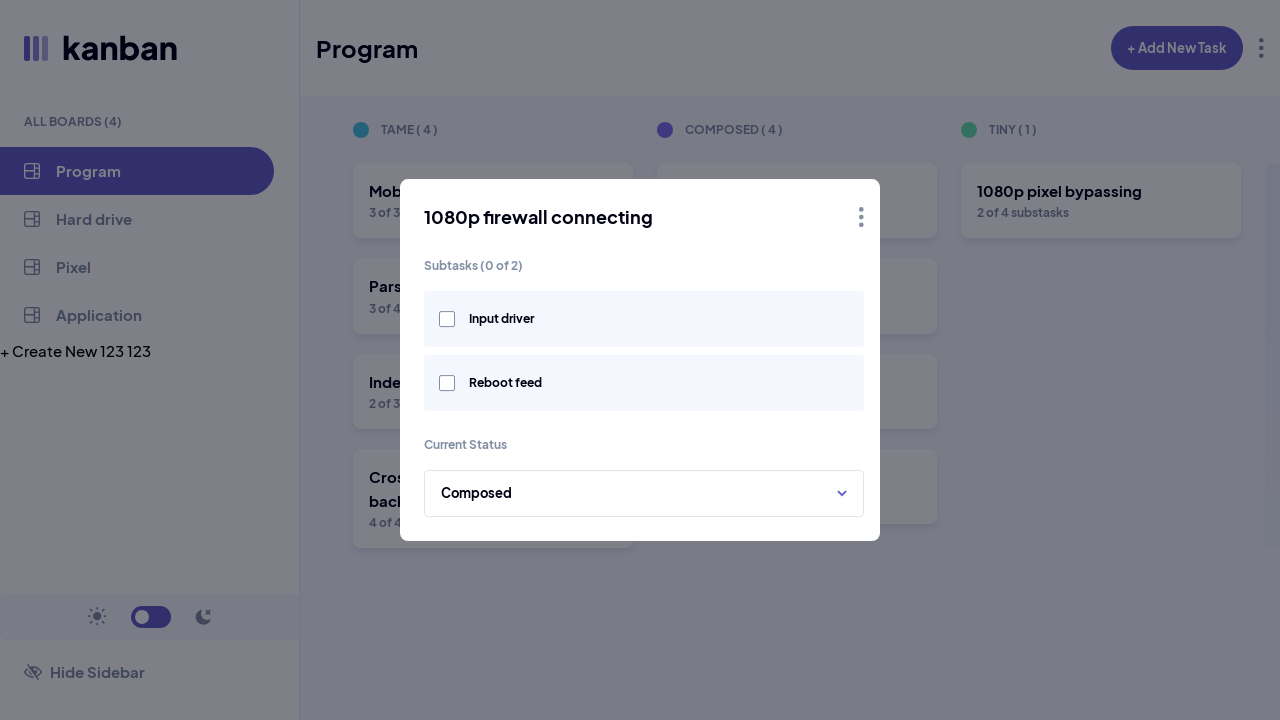

Card details popup appeared
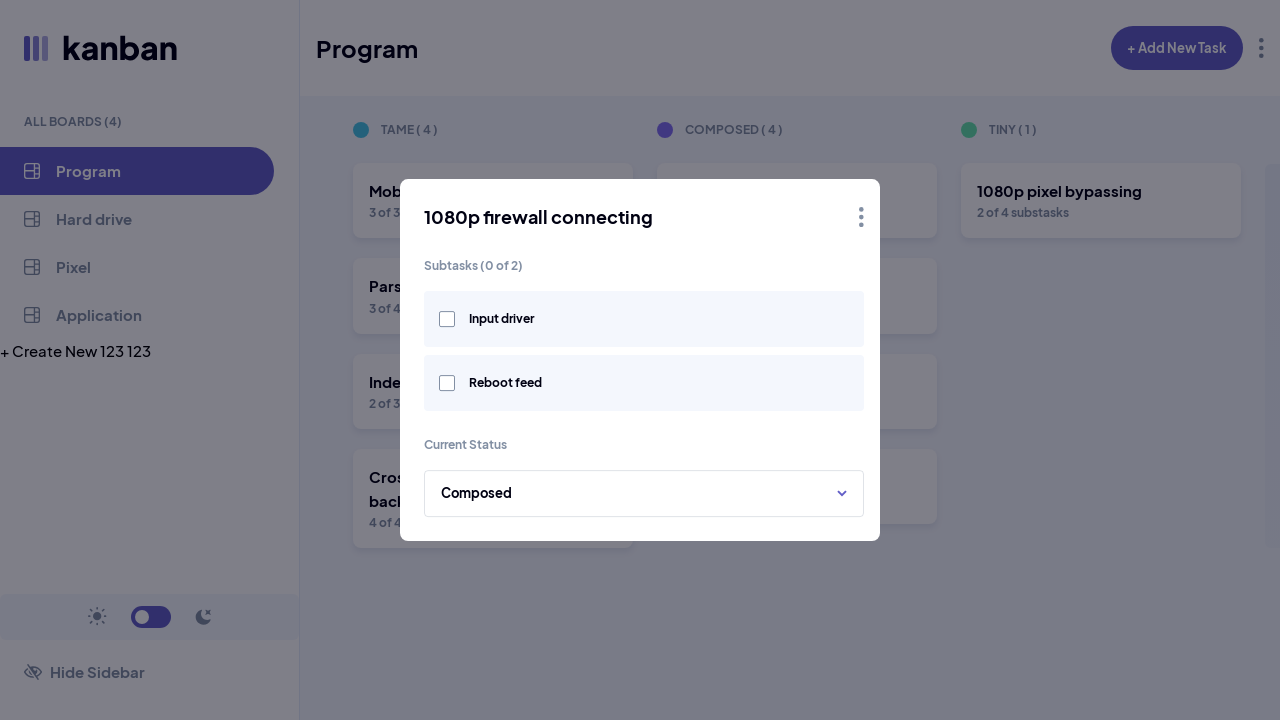

Found 2 subtasks in the card
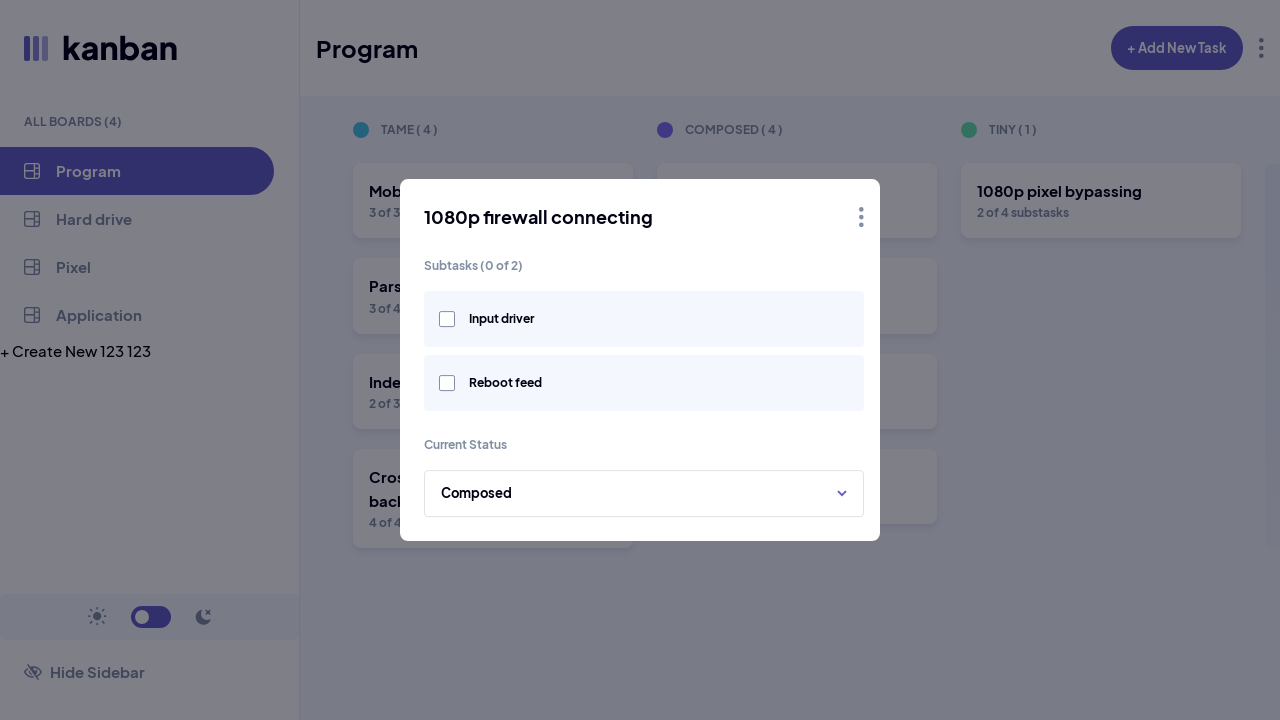

Found card '1080p firewall connecting' with incomplete subtasks
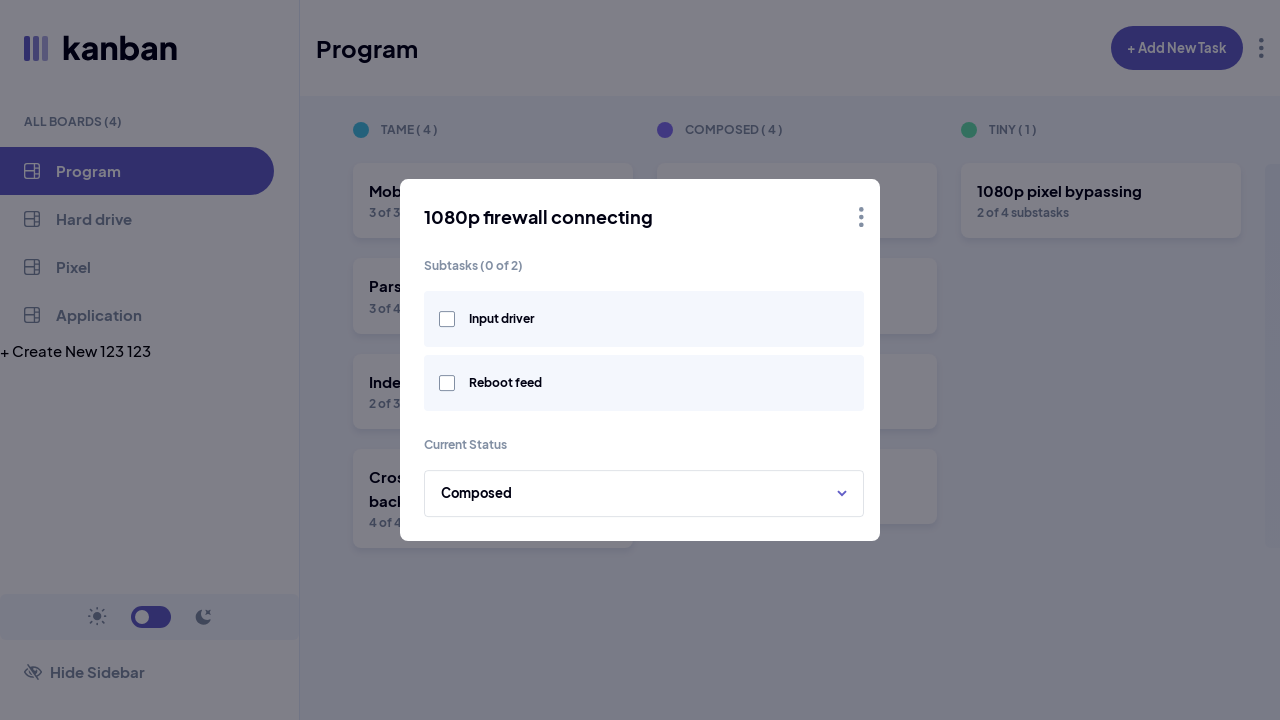

Completed a subtask by clicking its checkbox
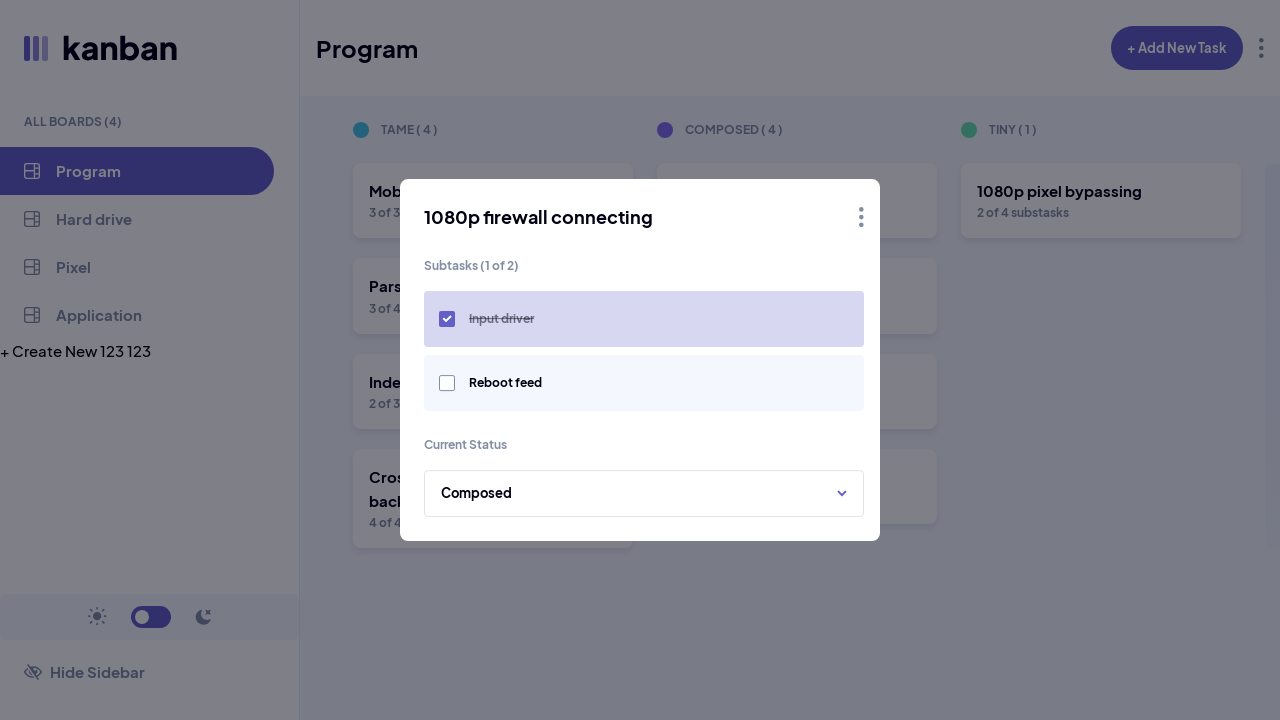

Opened the column dropdown in card details
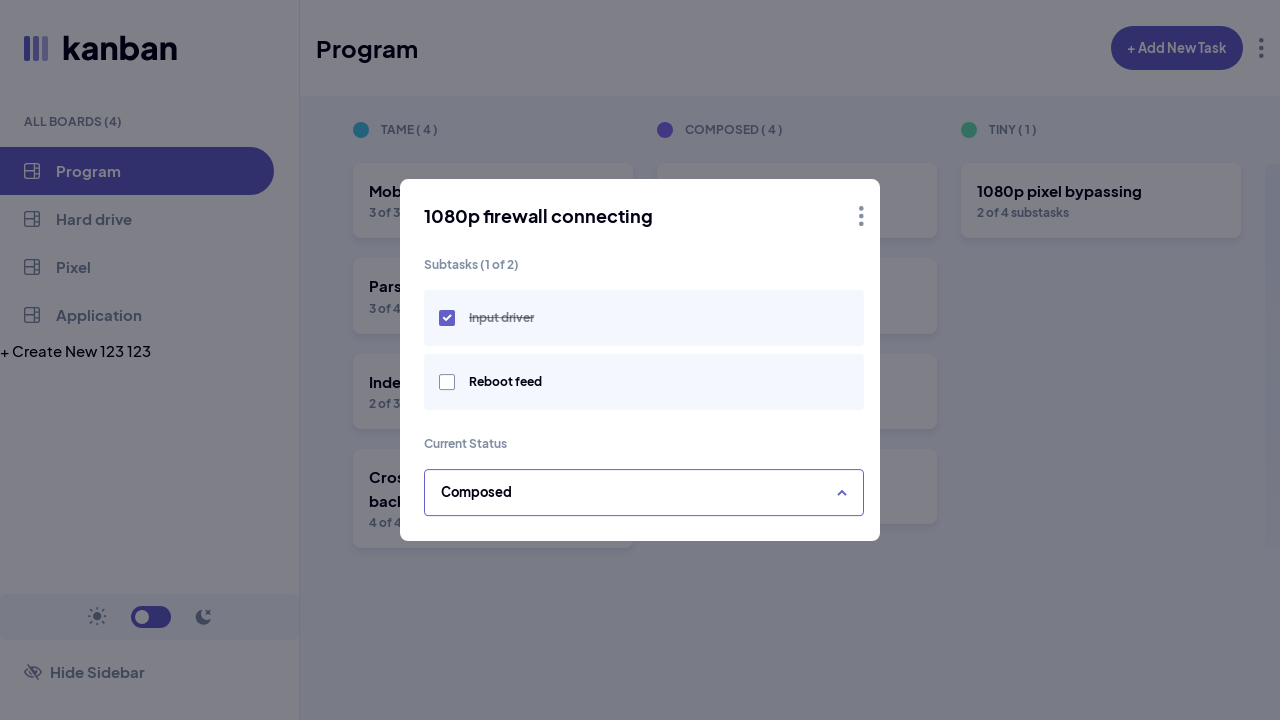

Retrieved first column header text: TAME ( 4 )
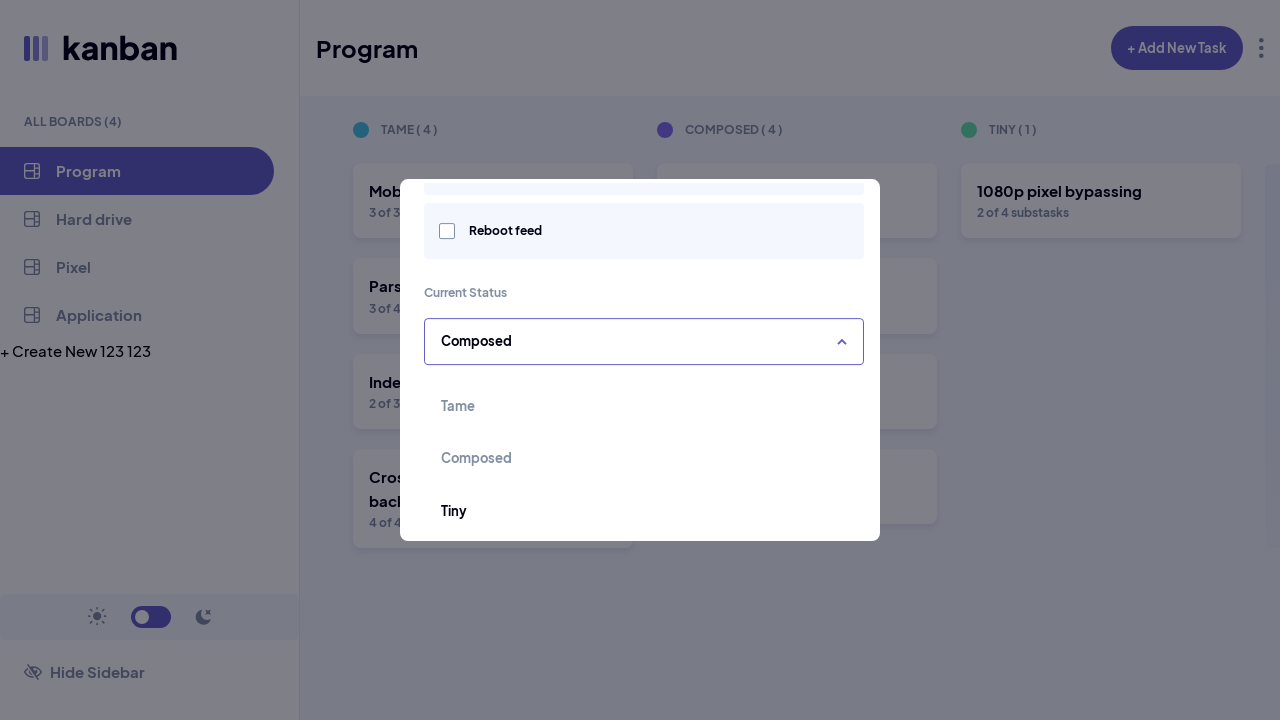

Parsed first column name: TAME
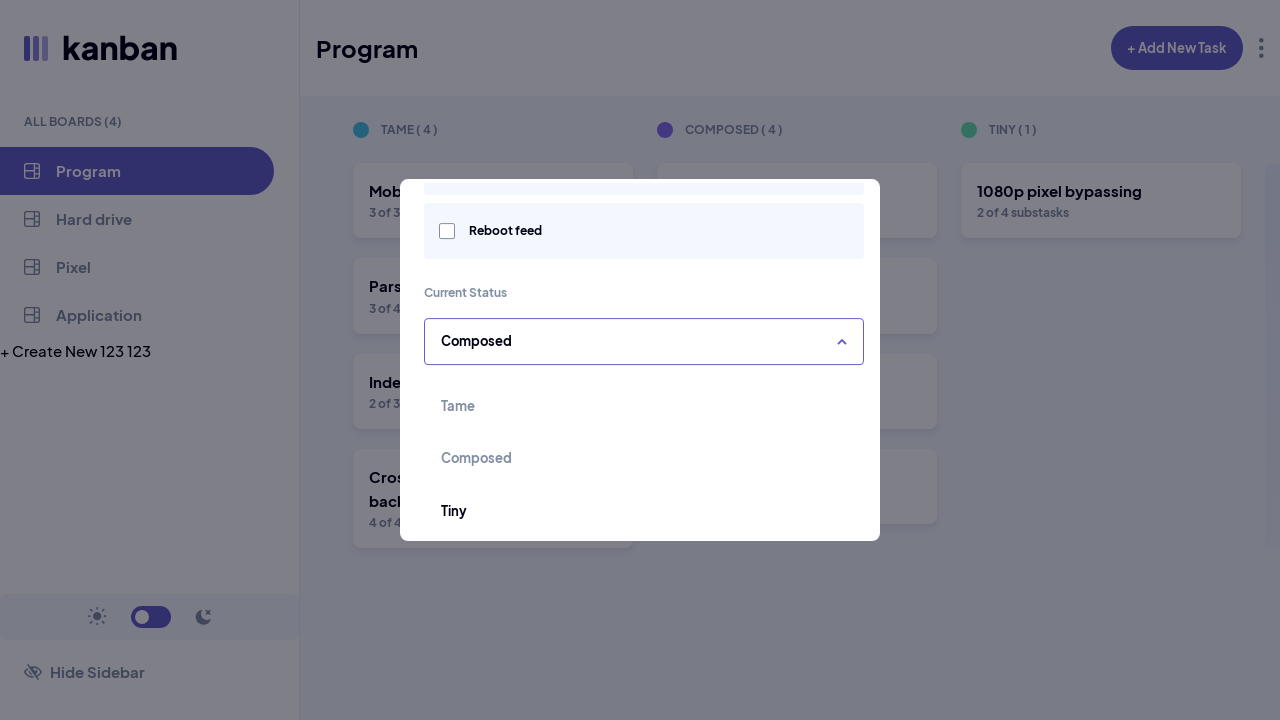

Selected 'TAME' from dropdown to move card
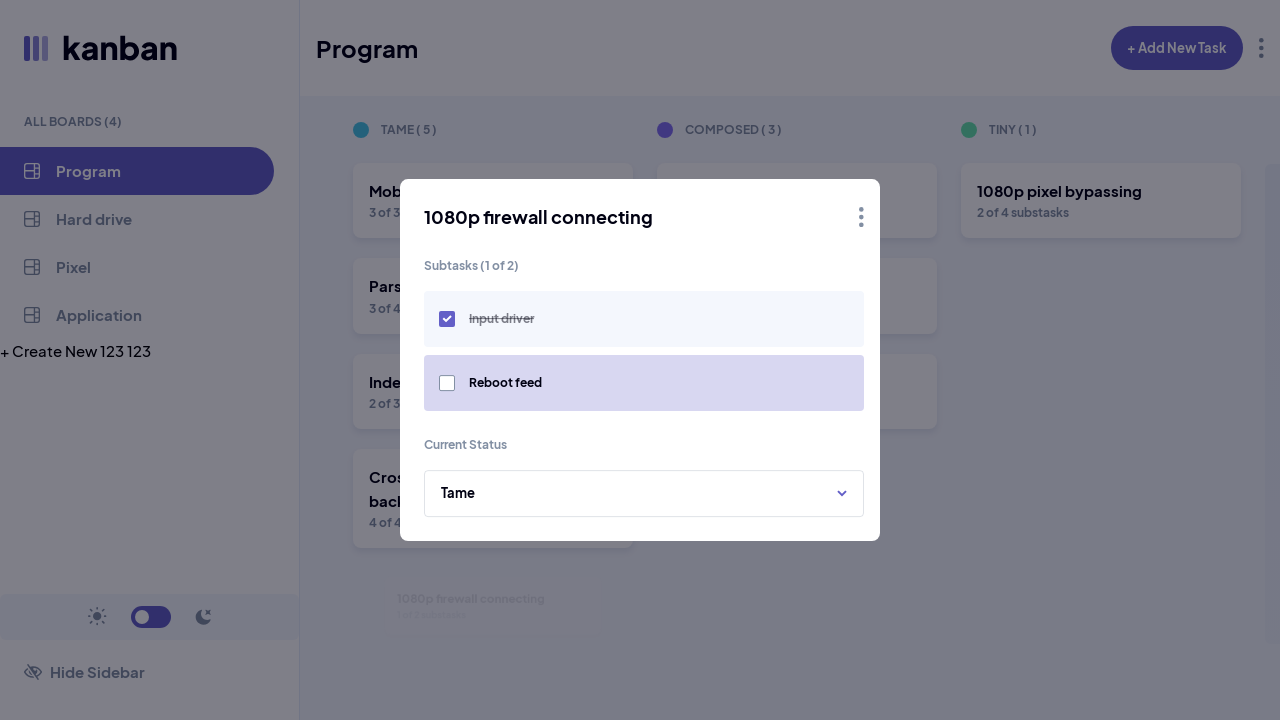

Closed card details popup at (0, 0)
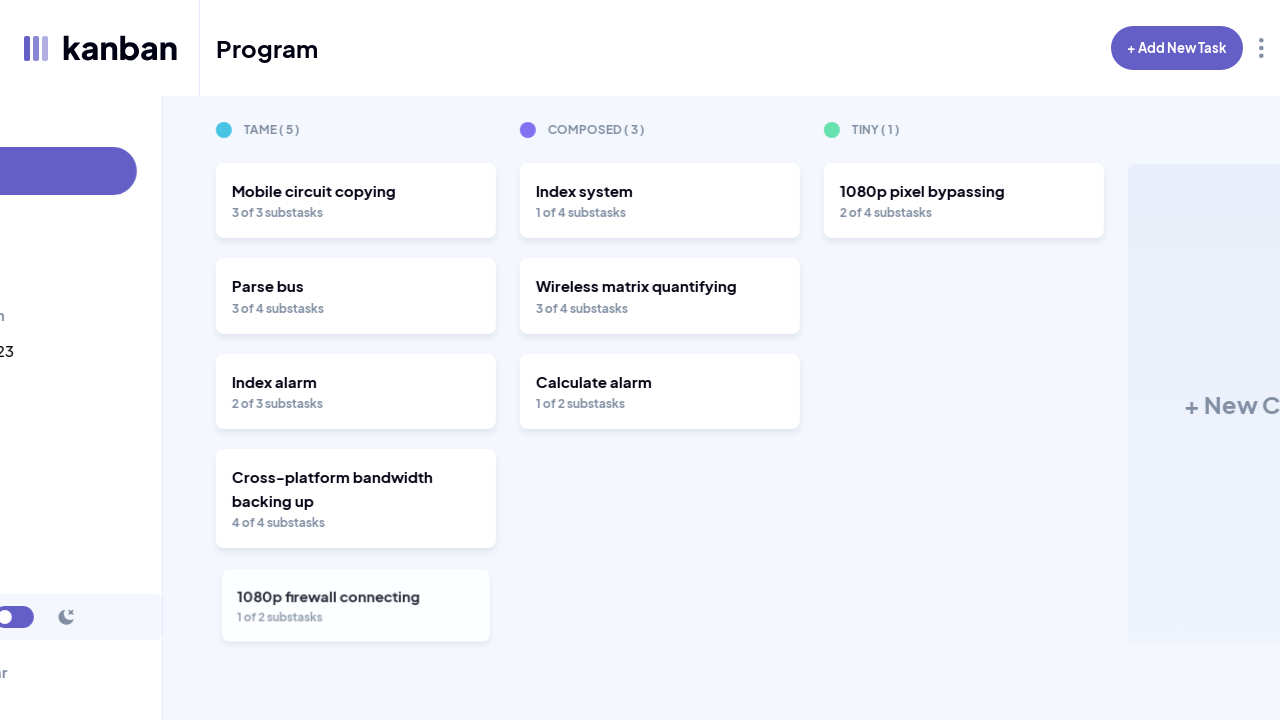

Waited for card movement animation to complete
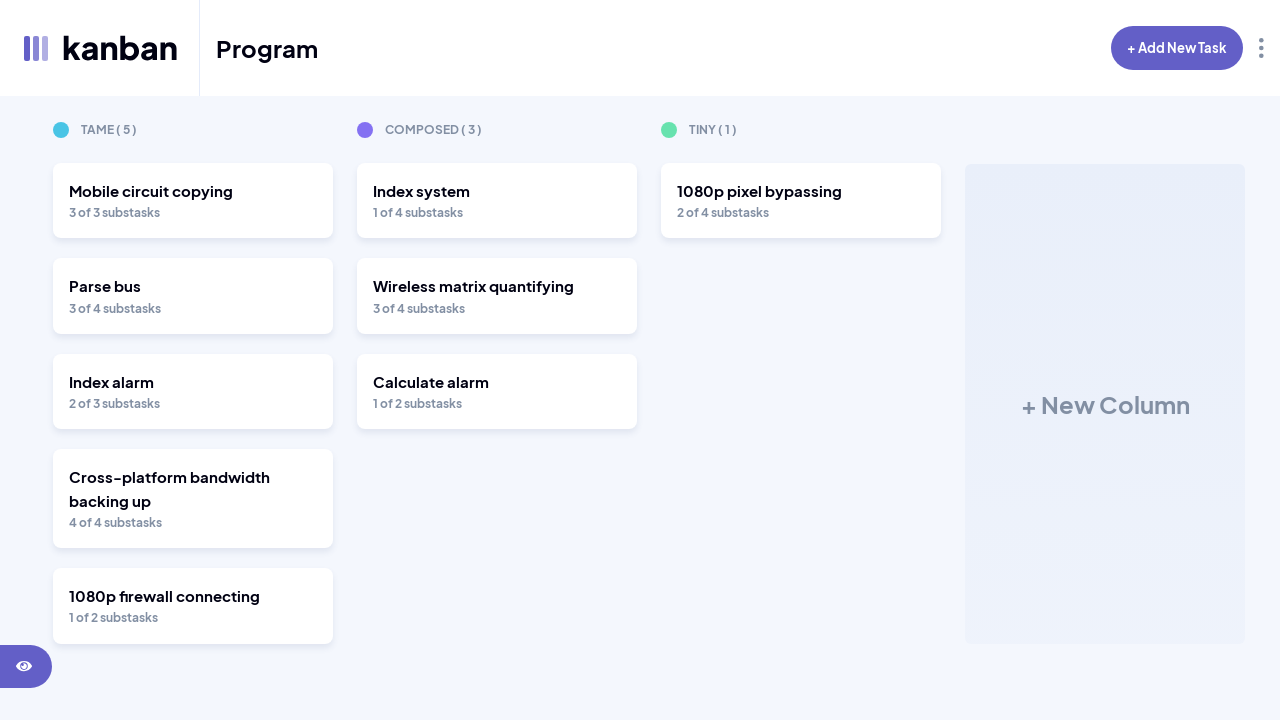

Retrieved all cards from first column (5 cards found)
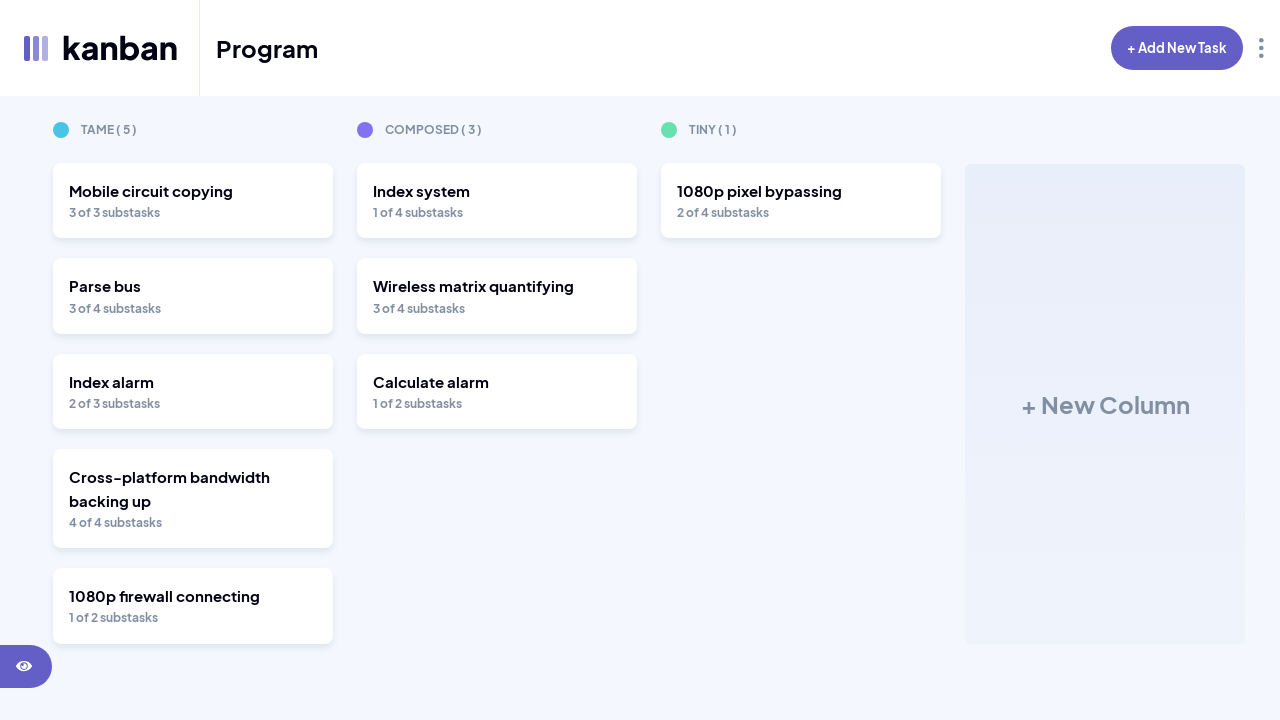

Successfully verified card '1080p firewall connecting' is now in the first column
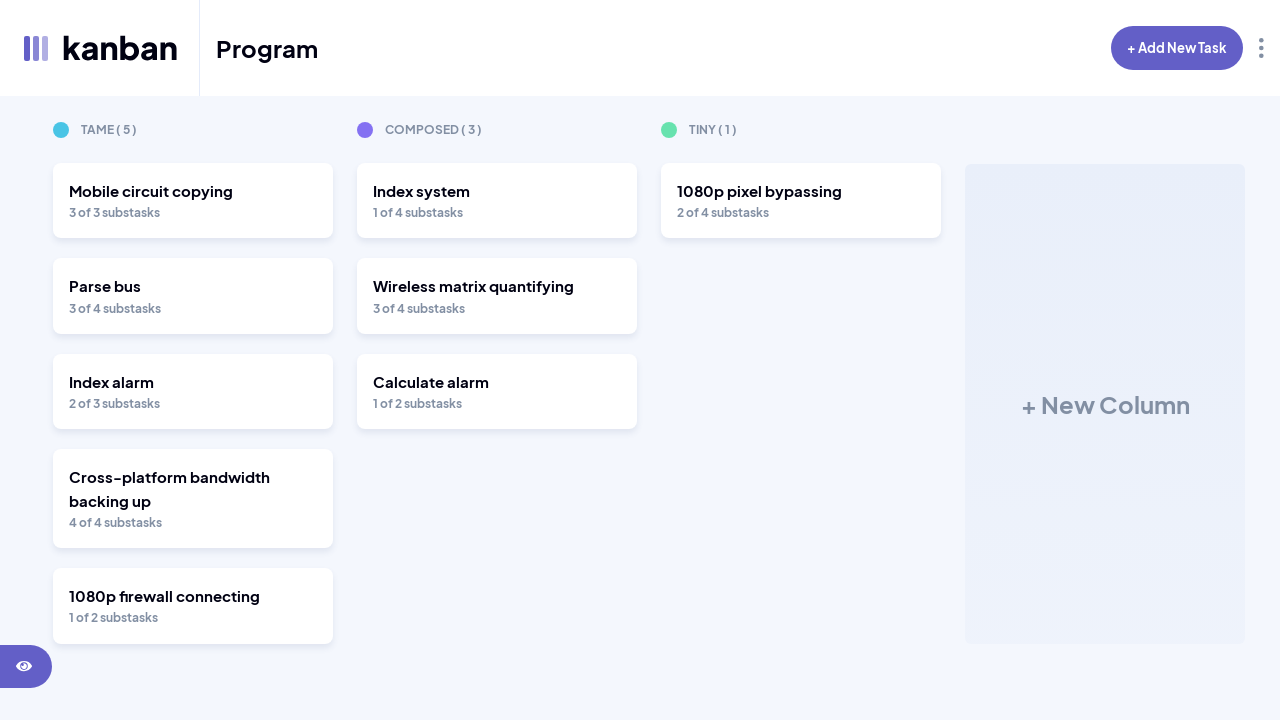

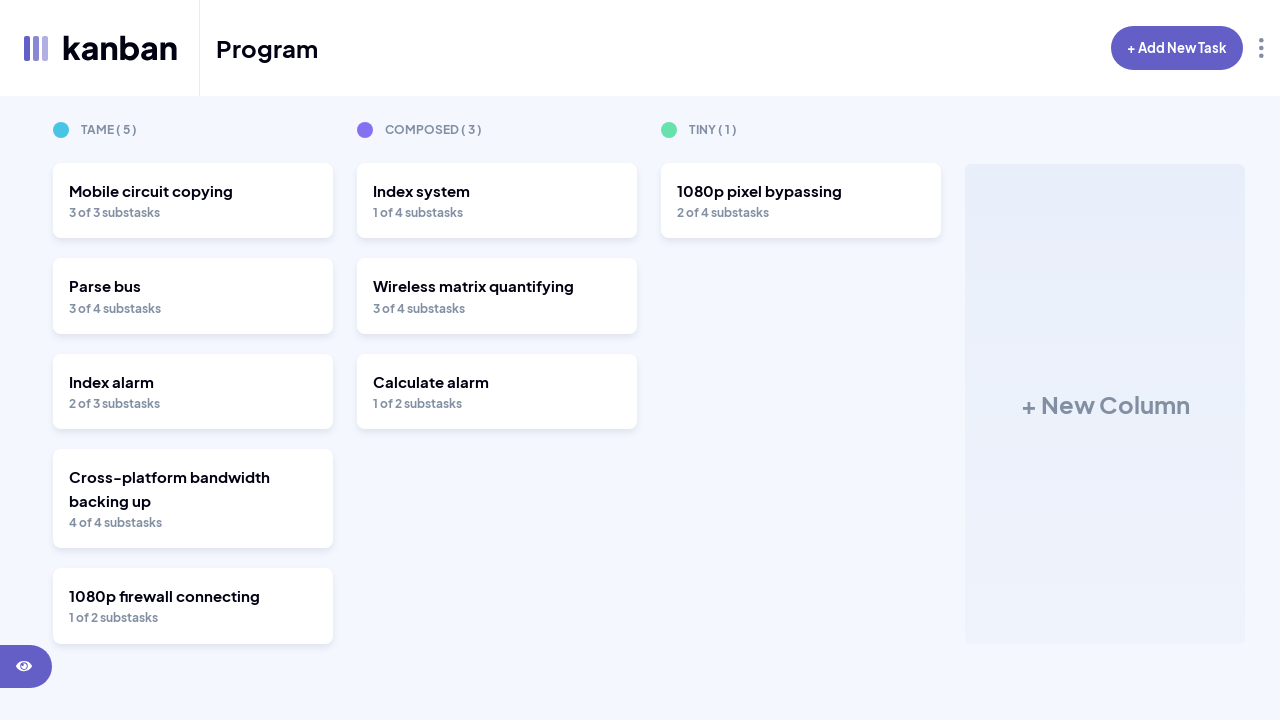